Tests the AngularJS homepage greeting functionality by entering a name in the input field and verifying the greeting message updates accordingly

Starting URL: http://www.angularjs.org

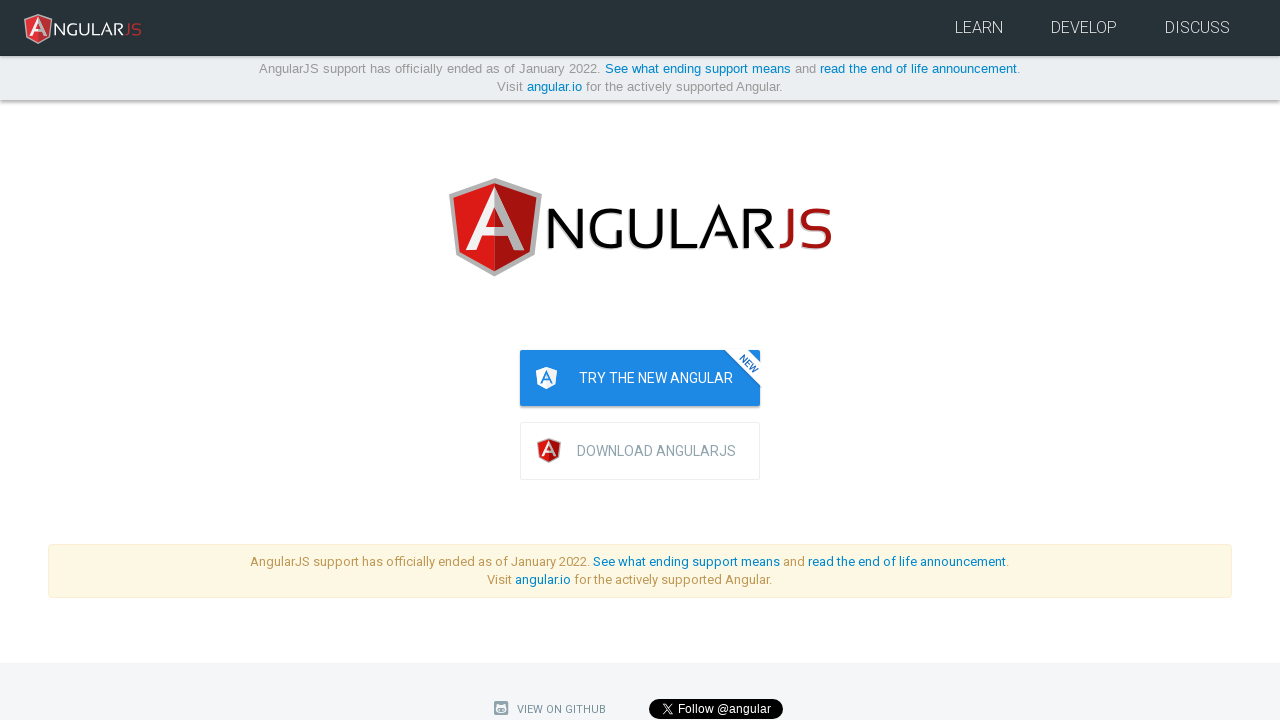

Filled name input field with 'Julie' on input[ng-model='yourName']
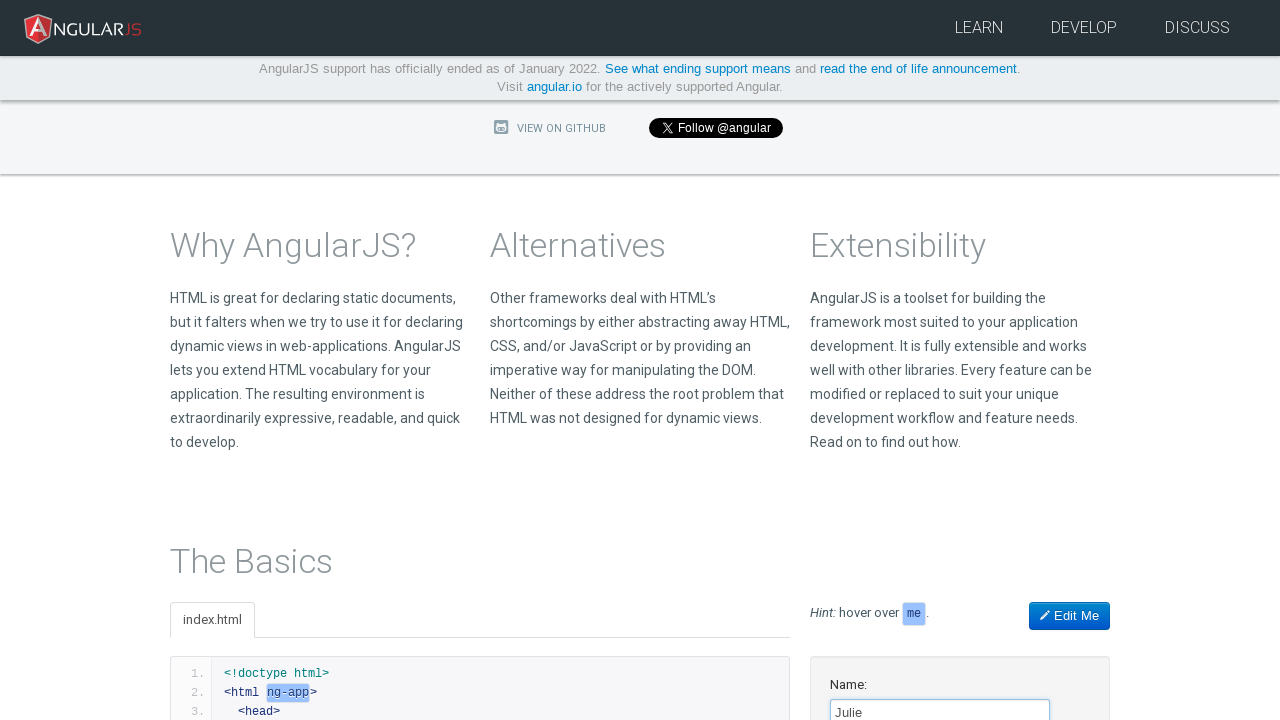

Verified greeting message 'Hello Julie!' is displayed
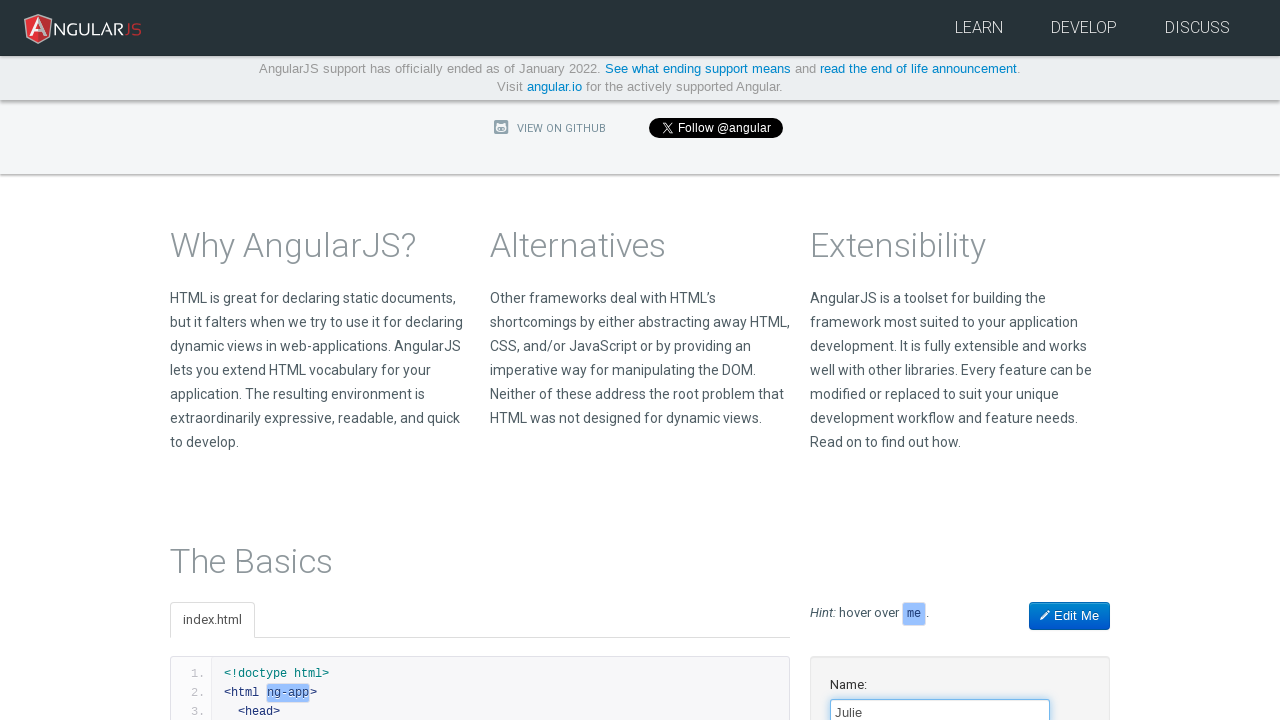

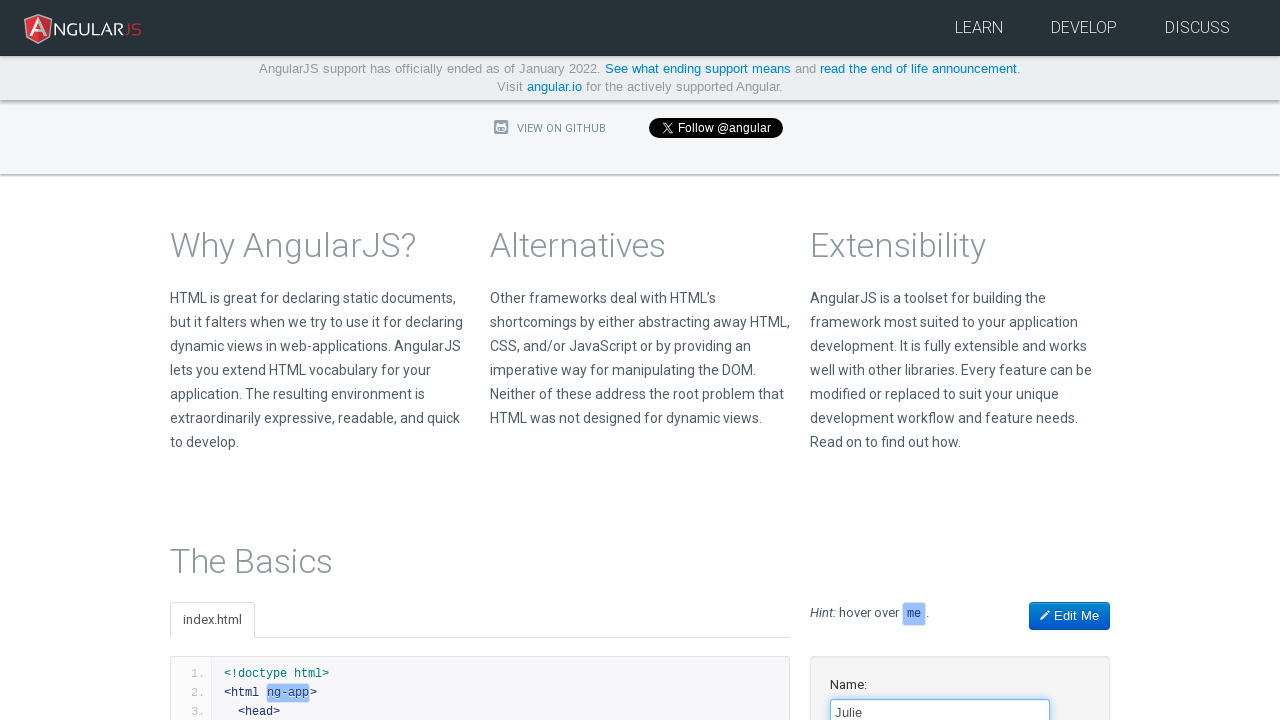